Tests browser window/tab switching functionality by clicking a button that opens a new tab, switching to the new tab, and then switching back to the original window.

Starting URL: https://formy-project.herokuapp.com/switch-window

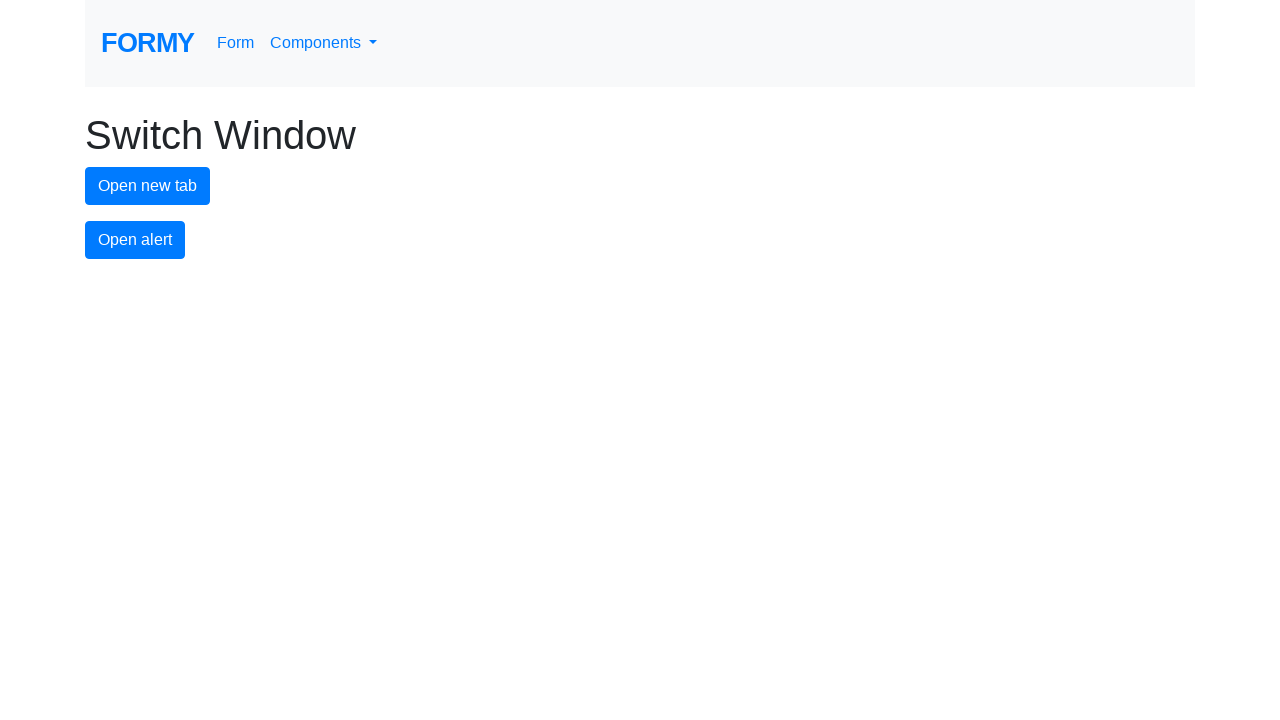

Clicked the new tab button to open a new window at (148, 186) on #new-tab-button
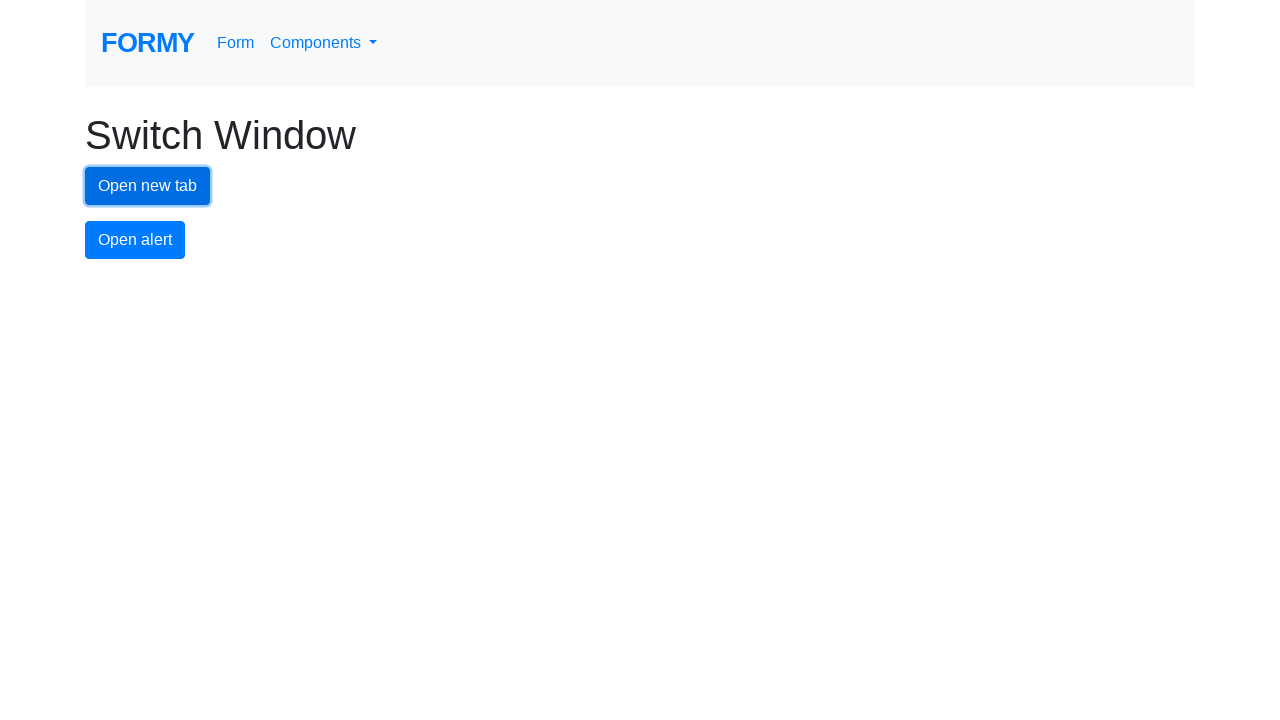

Waited for new tab/window to open
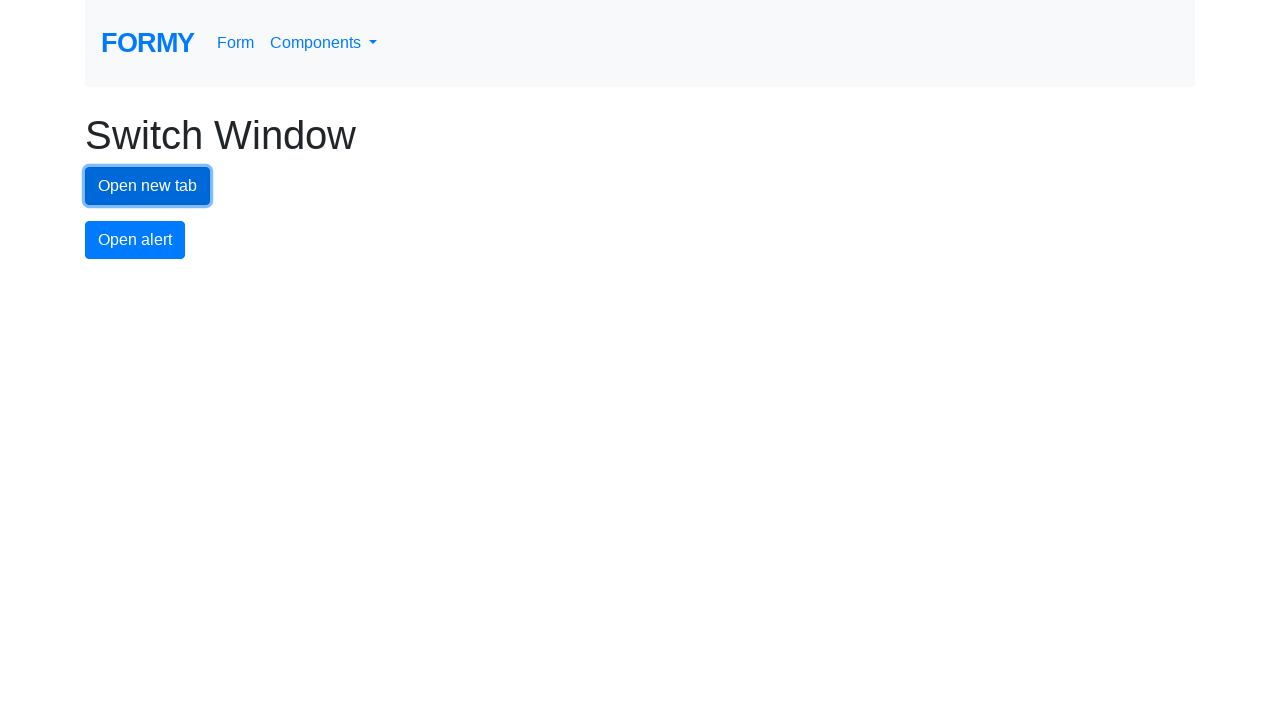

Retrieved all open pages from context
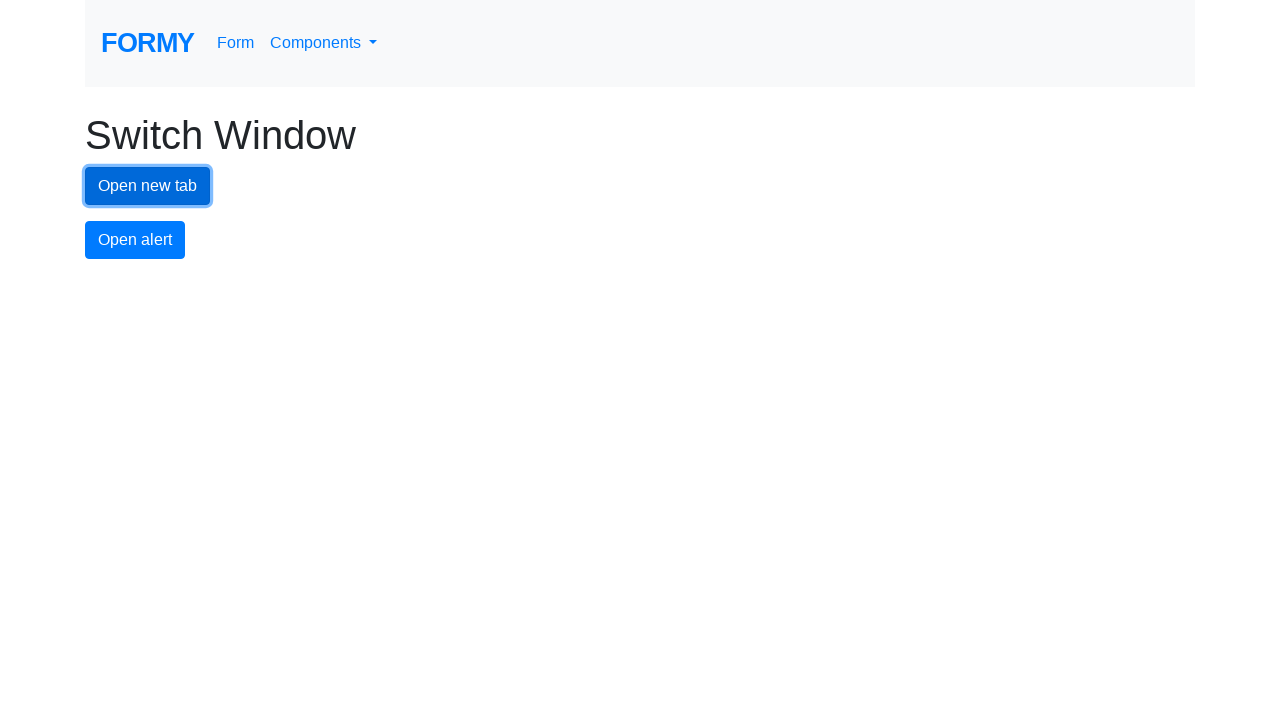

Switched to the new tab/window
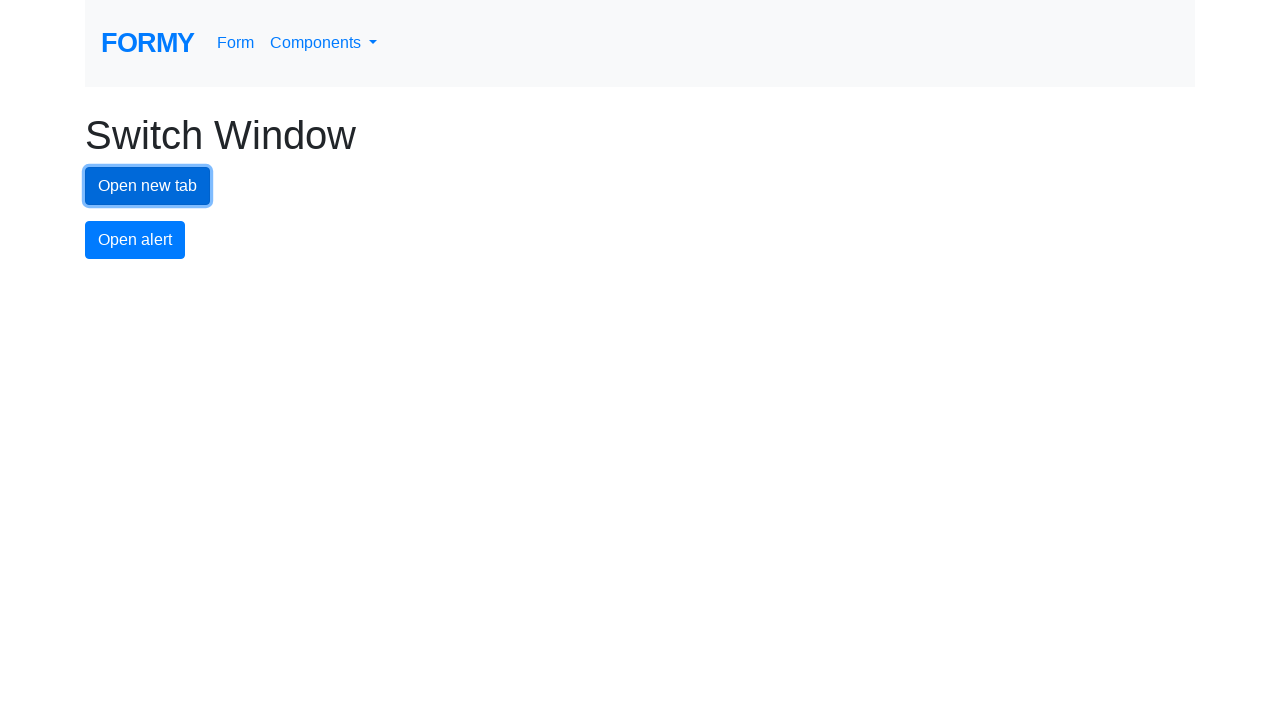

Switched back to the original window/tab
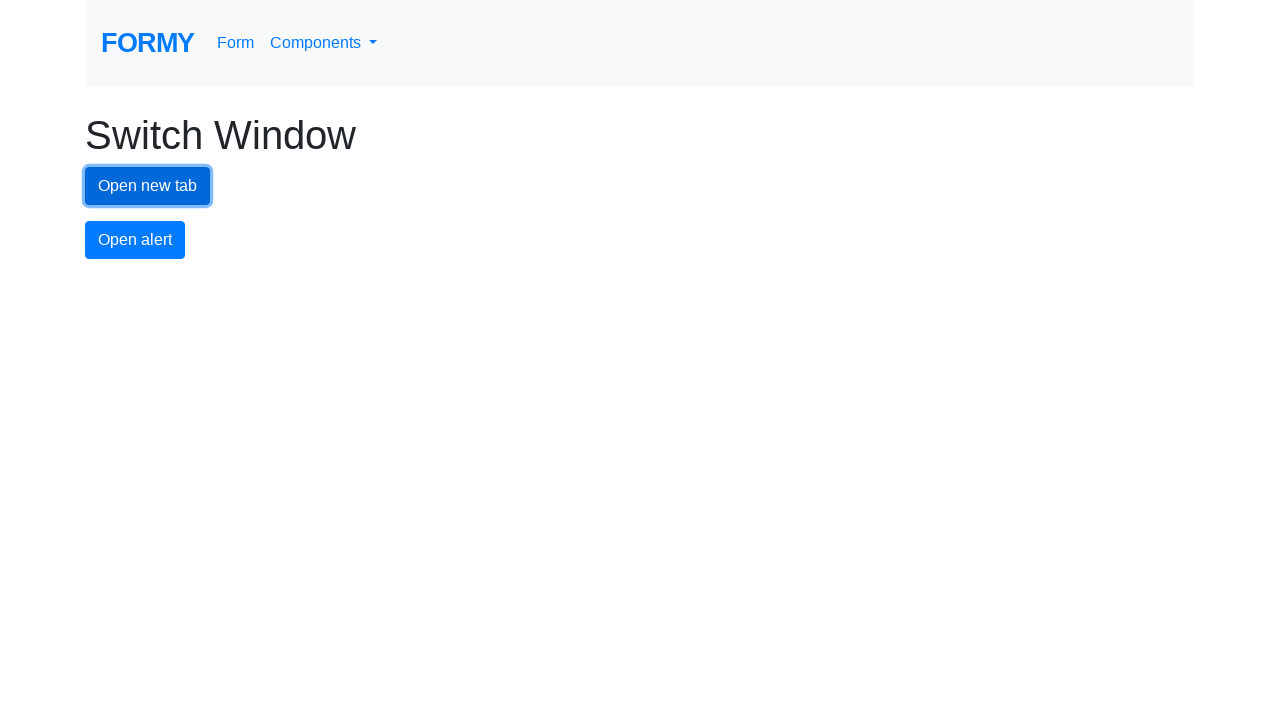

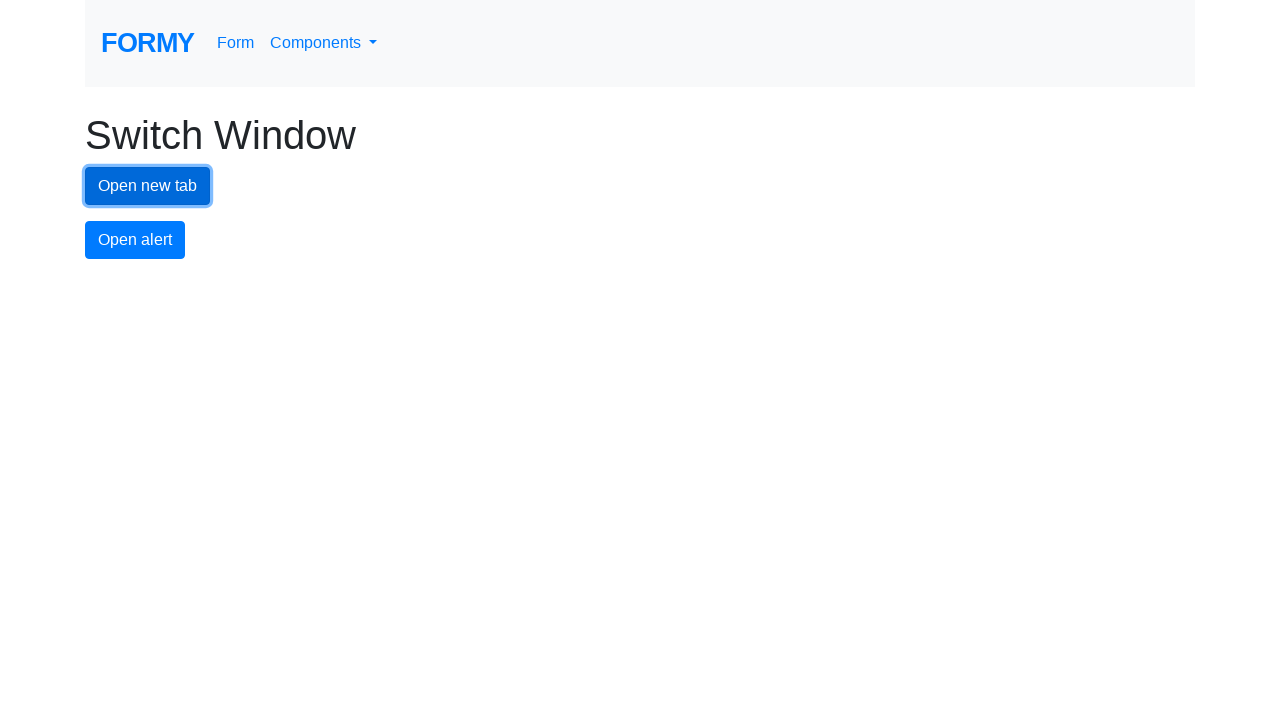